Navigates to the Calley website homepage with a mobile viewport resolution and waits for the page to load

Starting URL: https://www.getcalley.com/

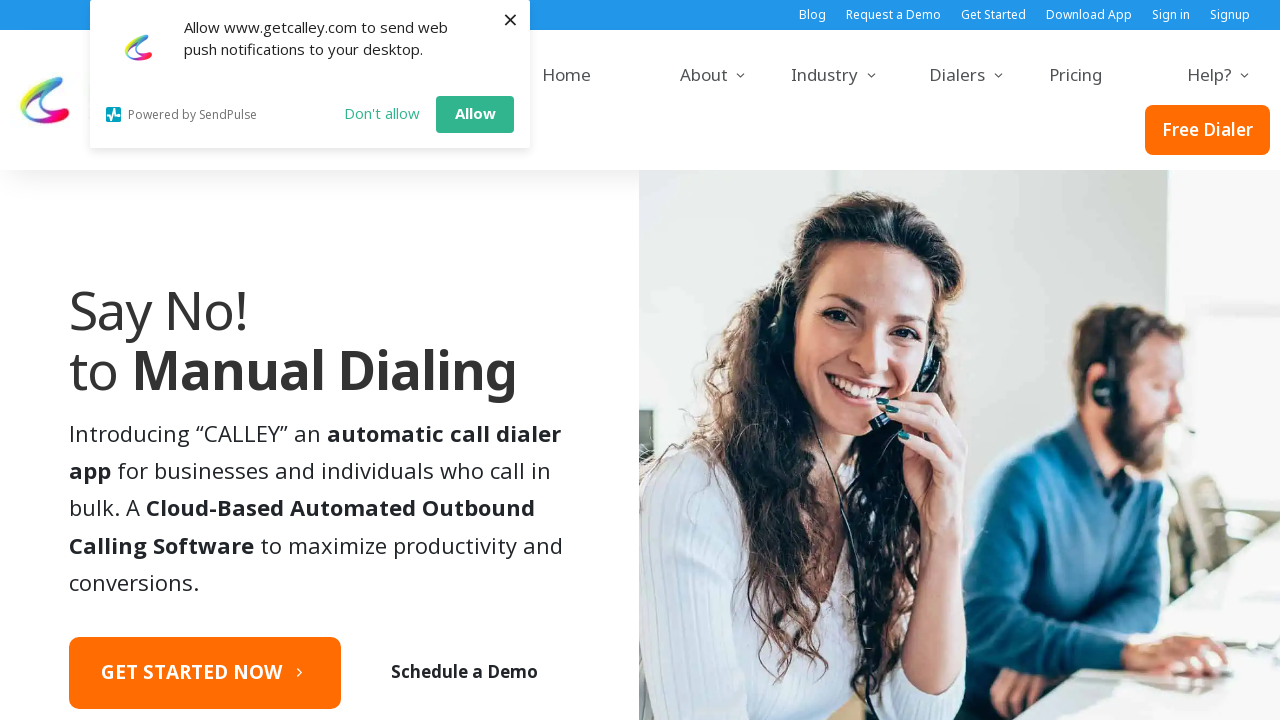

Set mobile viewport size to 414x896 (iPhone XR/11)
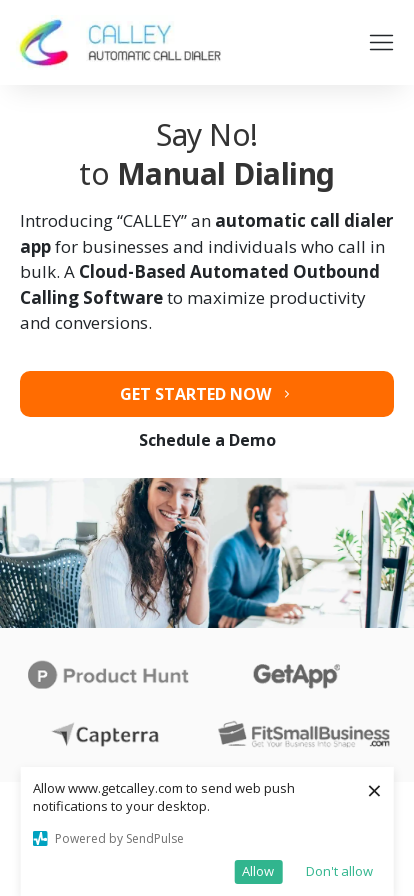

Waited for page to fully load (networkidle state)
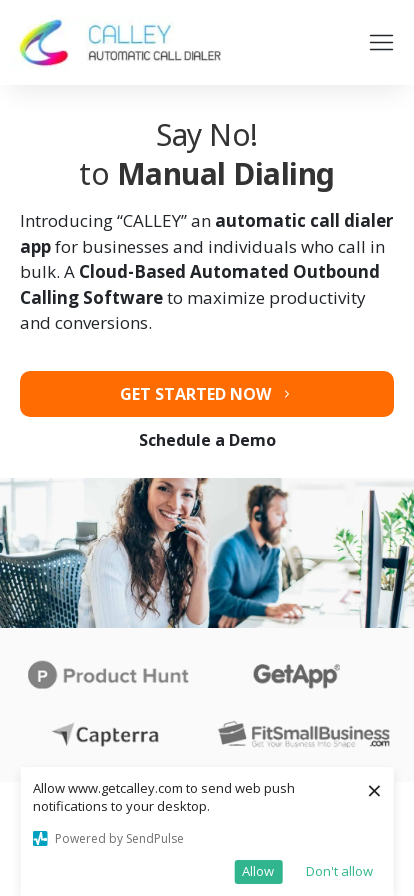

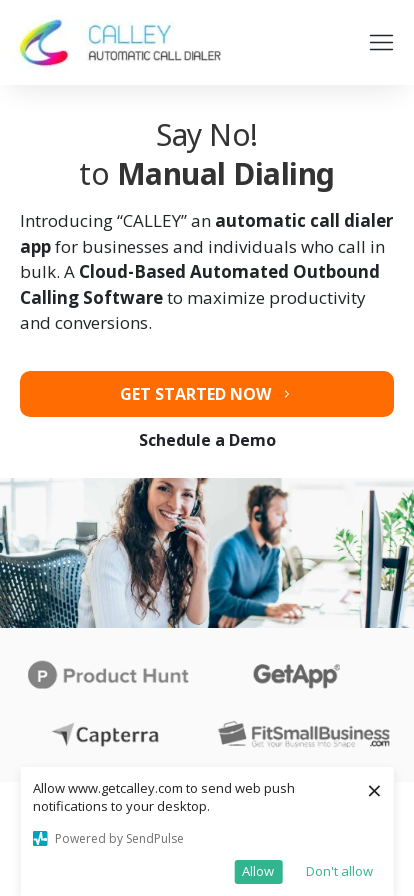